Tests the add/remove elements functionality by clicking the "Add Element" button 5 times and verifying that 5 "Delete" buttons appear on the page.

Starting URL: http://the-internet.herokuapp.com/add_remove_elements/

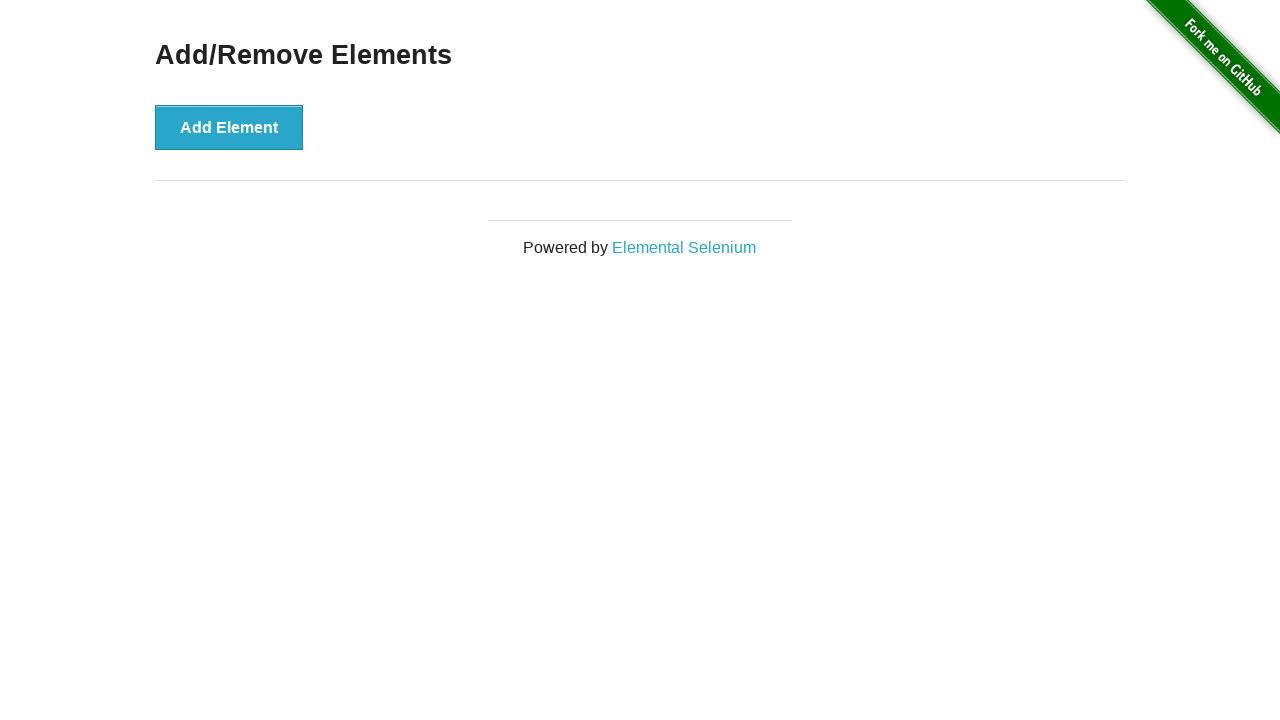

Clicked 'Add Element' button (iteration 1/5) at (229, 127) on button[onclick='addElement()']
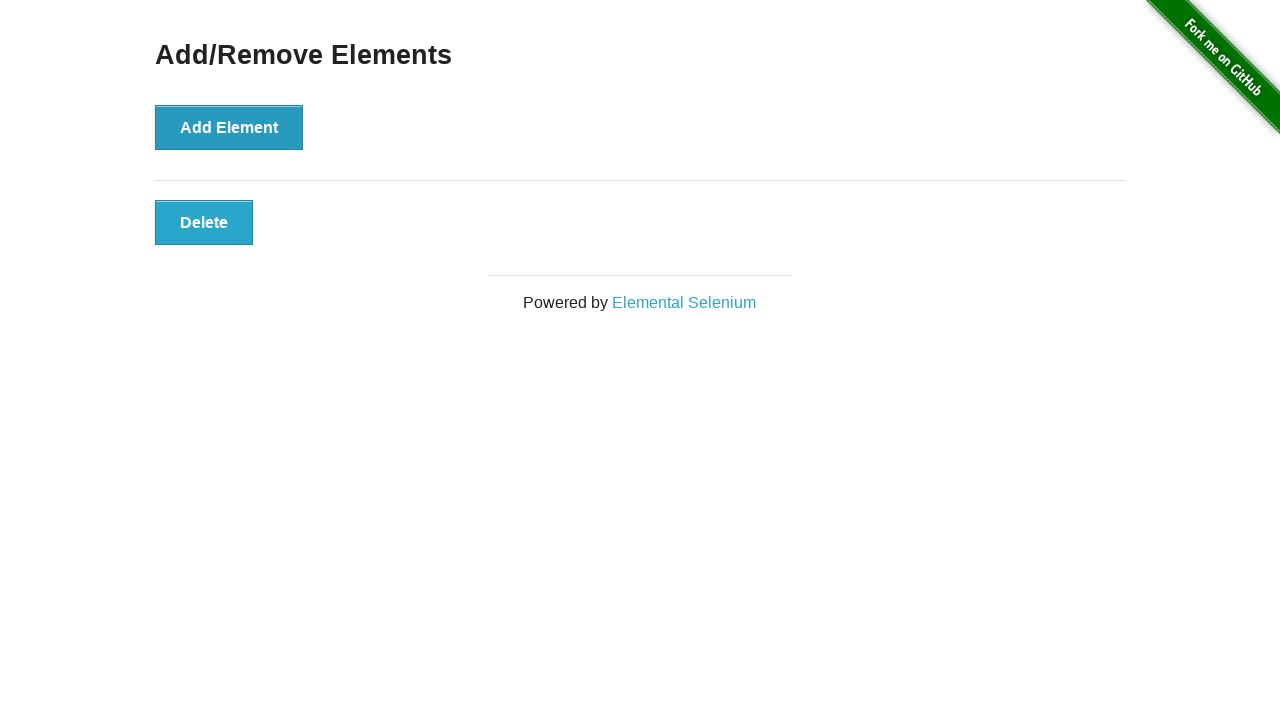

Clicked 'Add Element' button (iteration 2/5) at (229, 127) on button[onclick='addElement()']
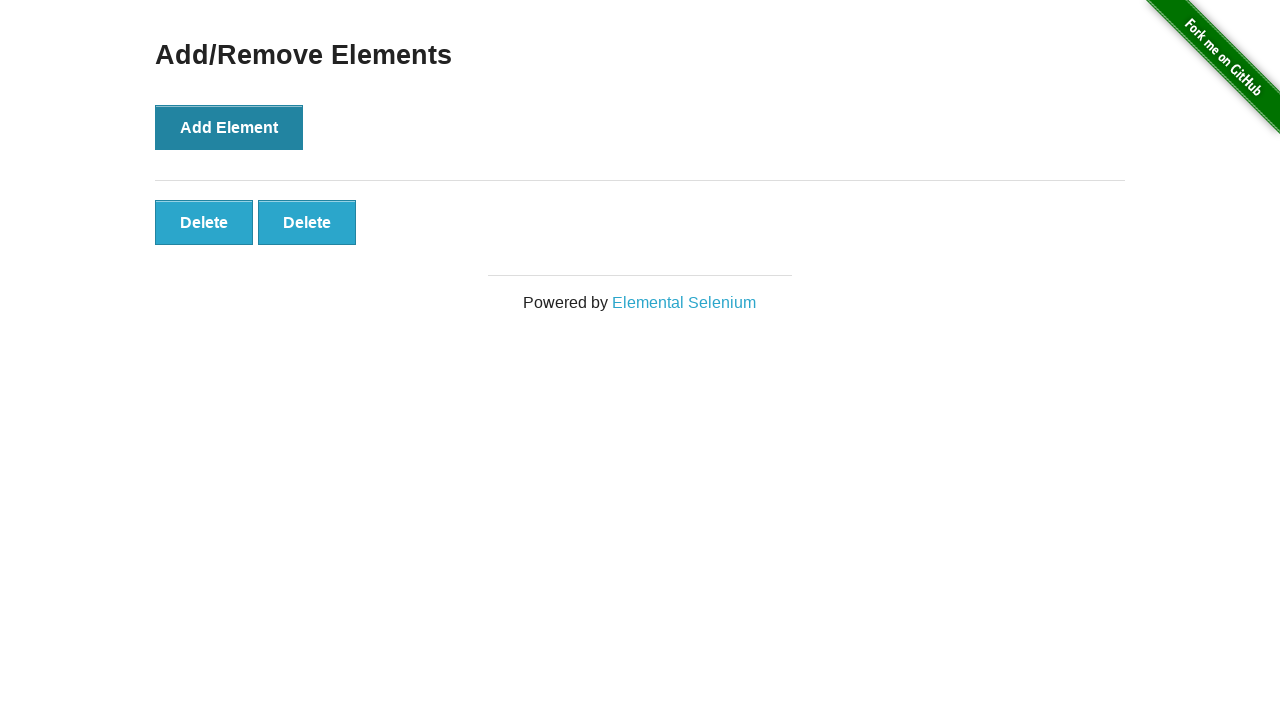

Clicked 'Add Element' button (iteration 3/5) at (229, 127) on button[onclick='addElement()']
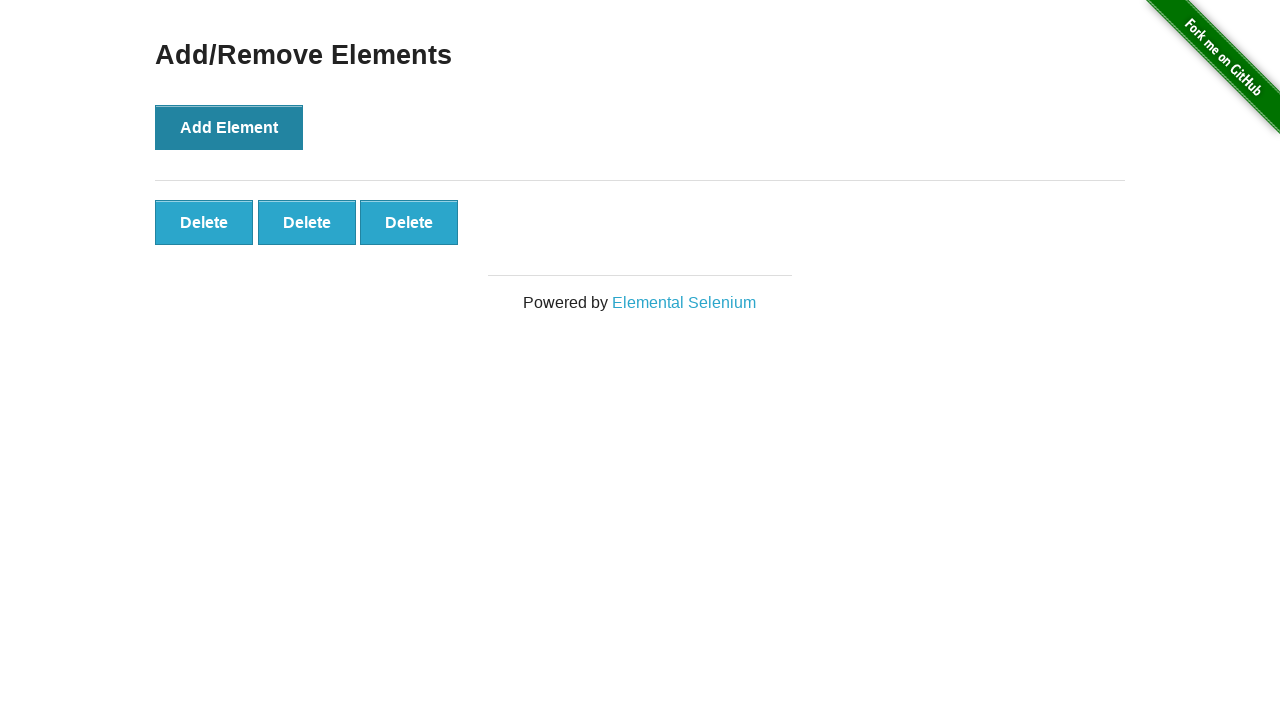

Clicked 'Add Element' button (iteration 4/5) at (229, 127) on button[onclick='addElement()']
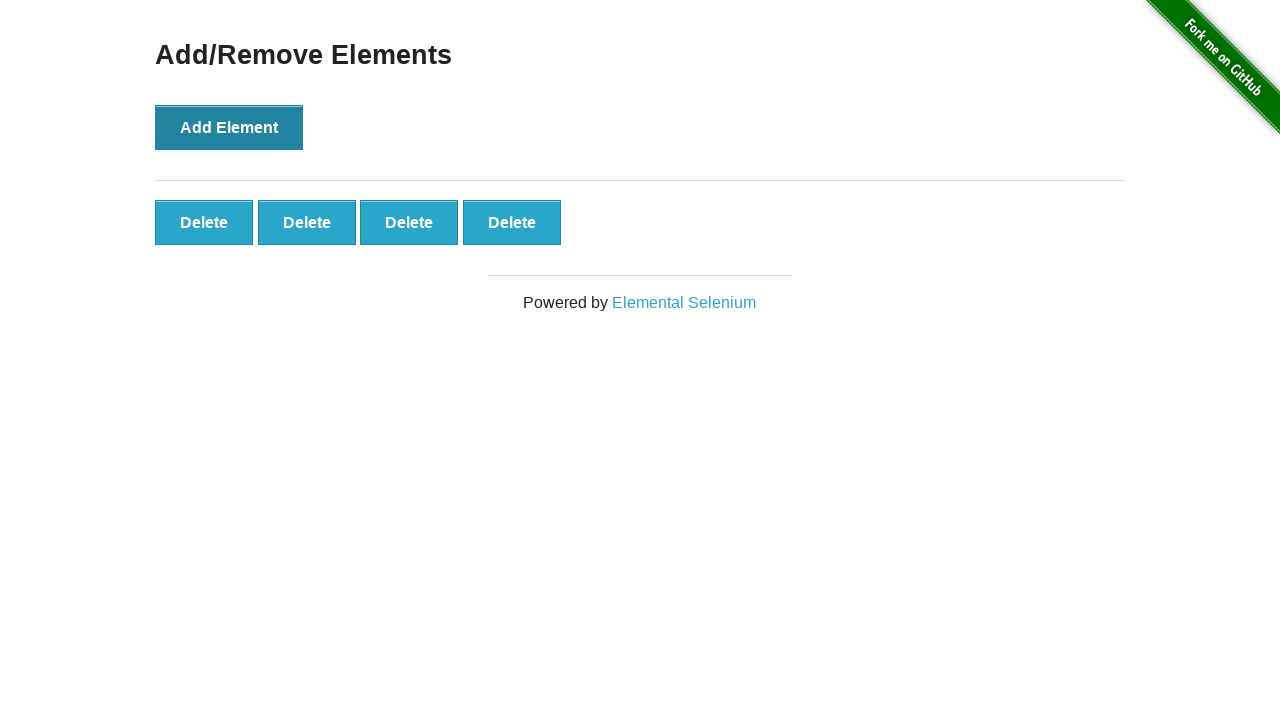

Clicked 'Add Element' button (iteration 5/5) at (229, 127) on button[onclick='addElement()']
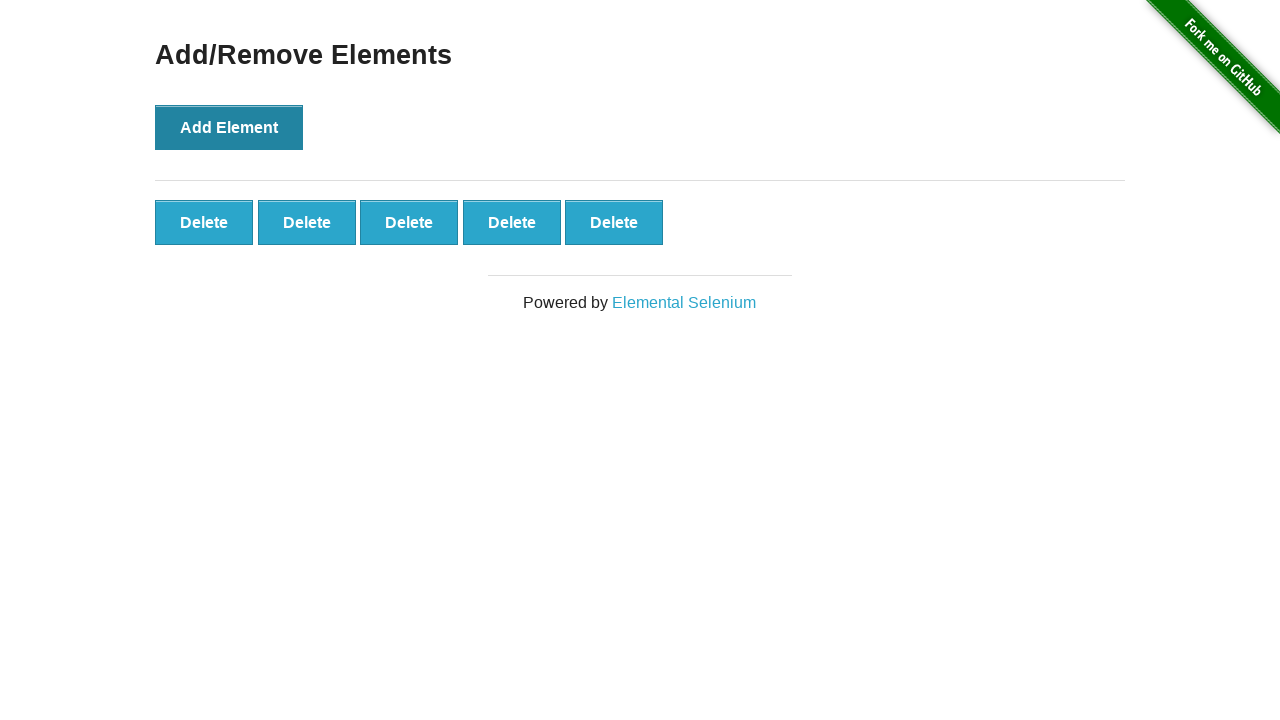

Waited for first delete button to appear
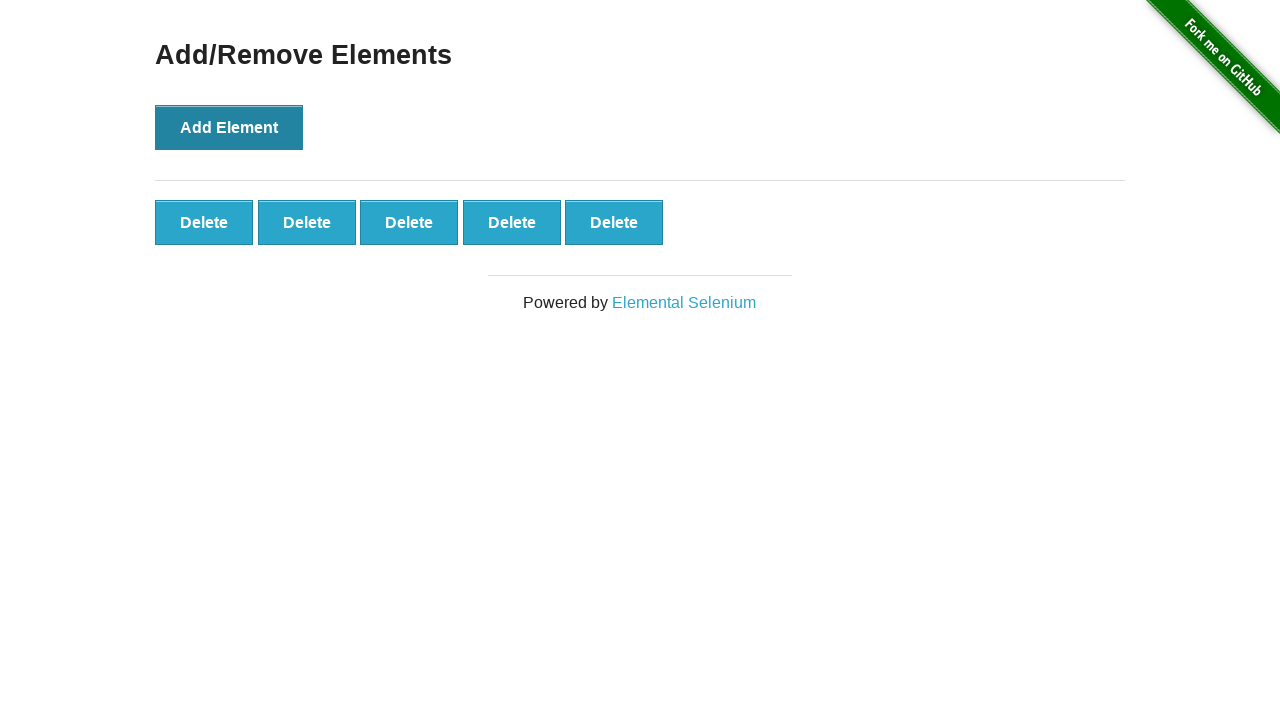

Verified that 5 delete buttons are present on the page
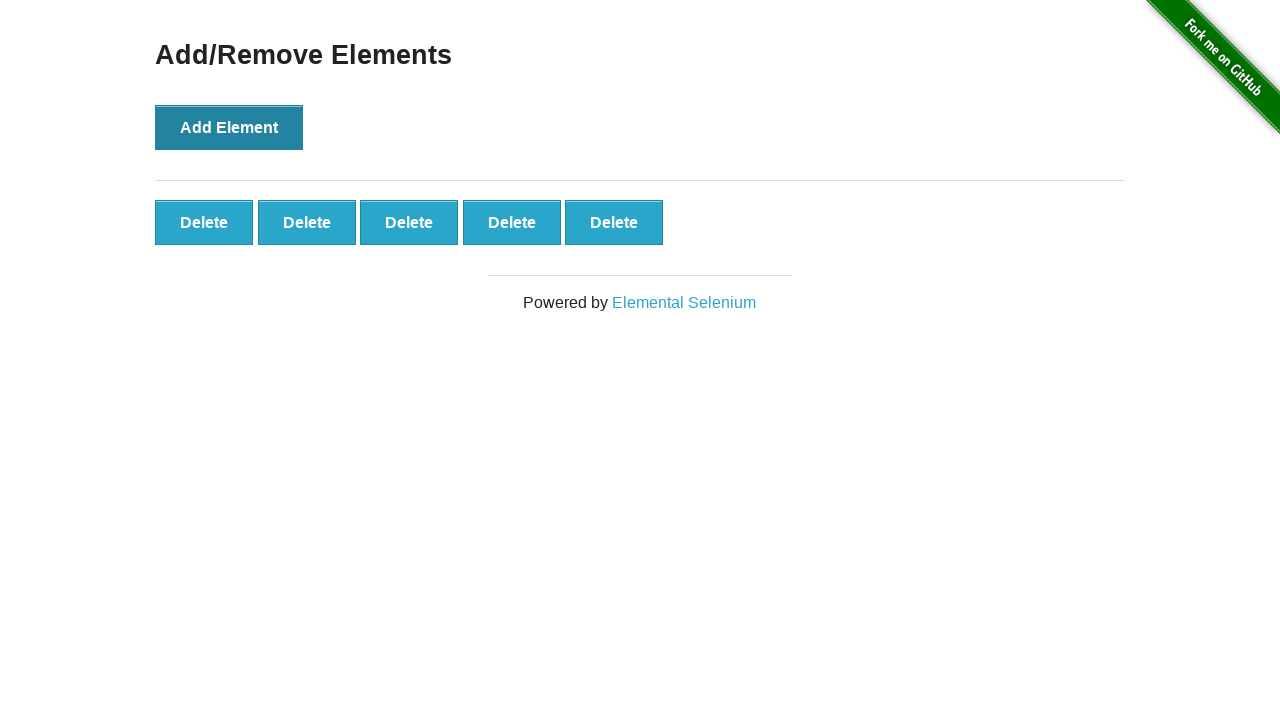

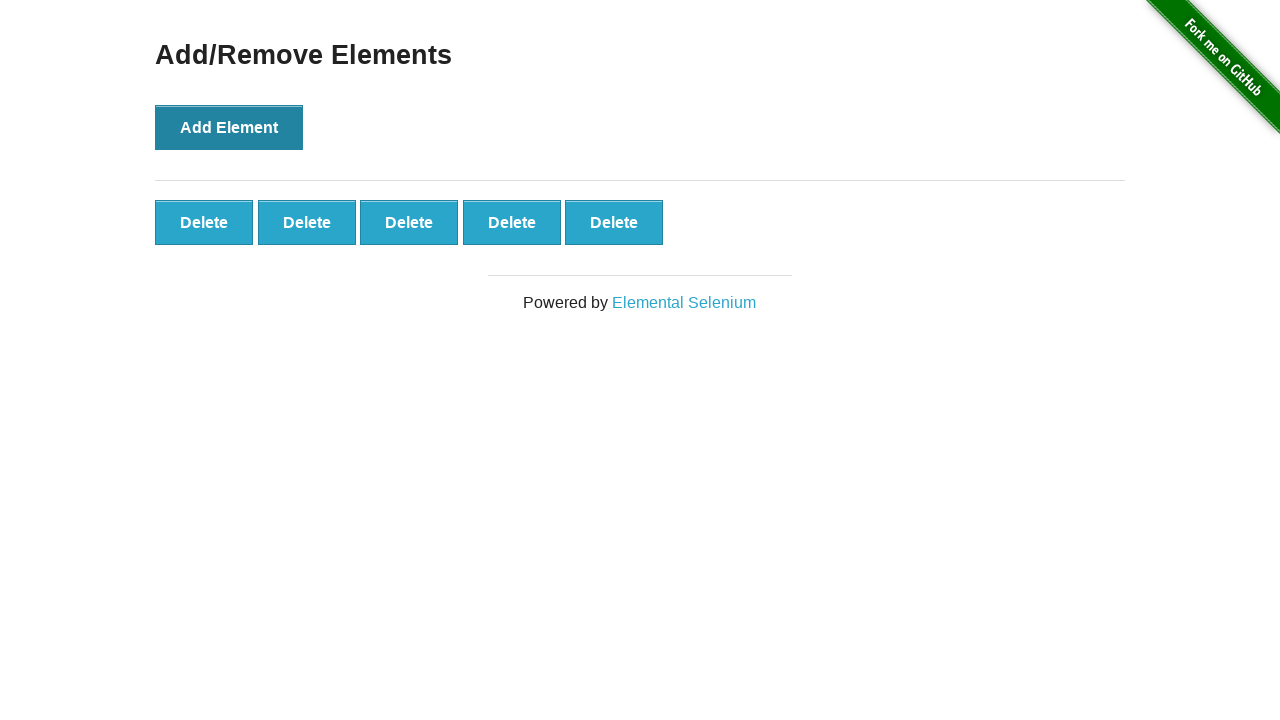